Navigates to the Internet test site and clicks on the Broken Images link to access the broken images test page

Starting URL: https://the-internet.herokuapp.com/

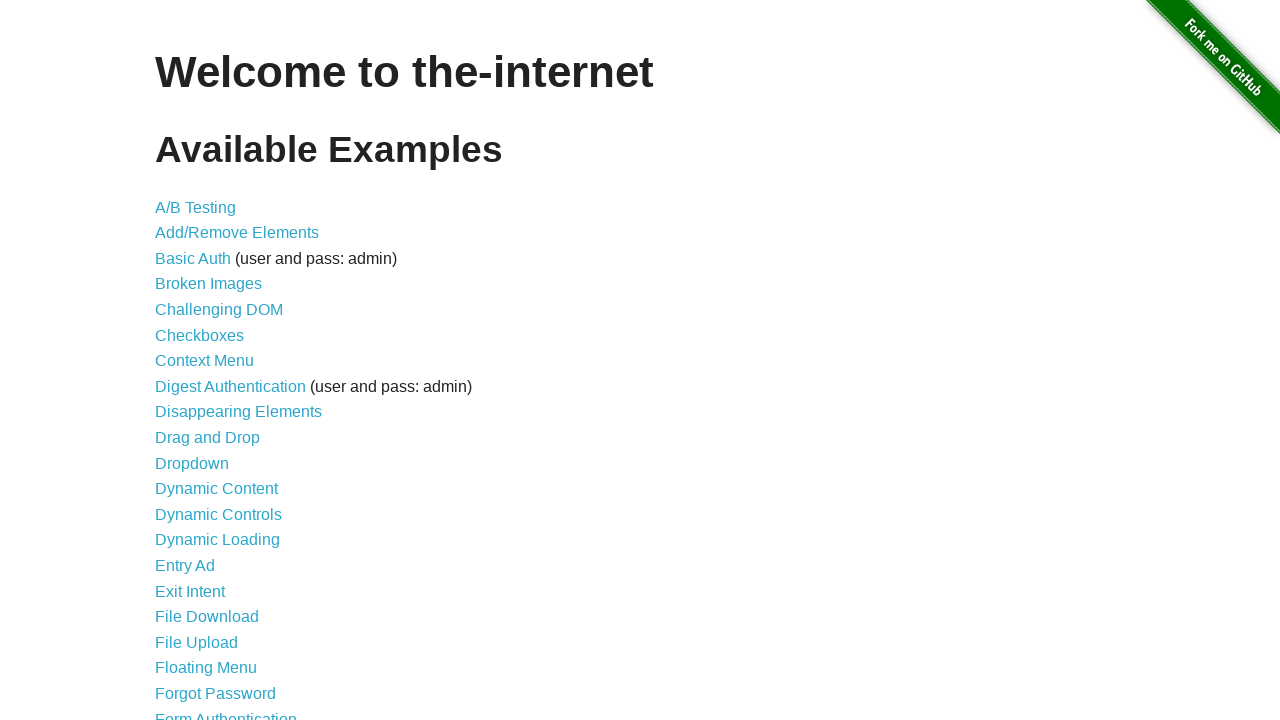

Clicked on the Broken Images link at (208, 284) on xpath=//a[normalize-space()='Broken Images']
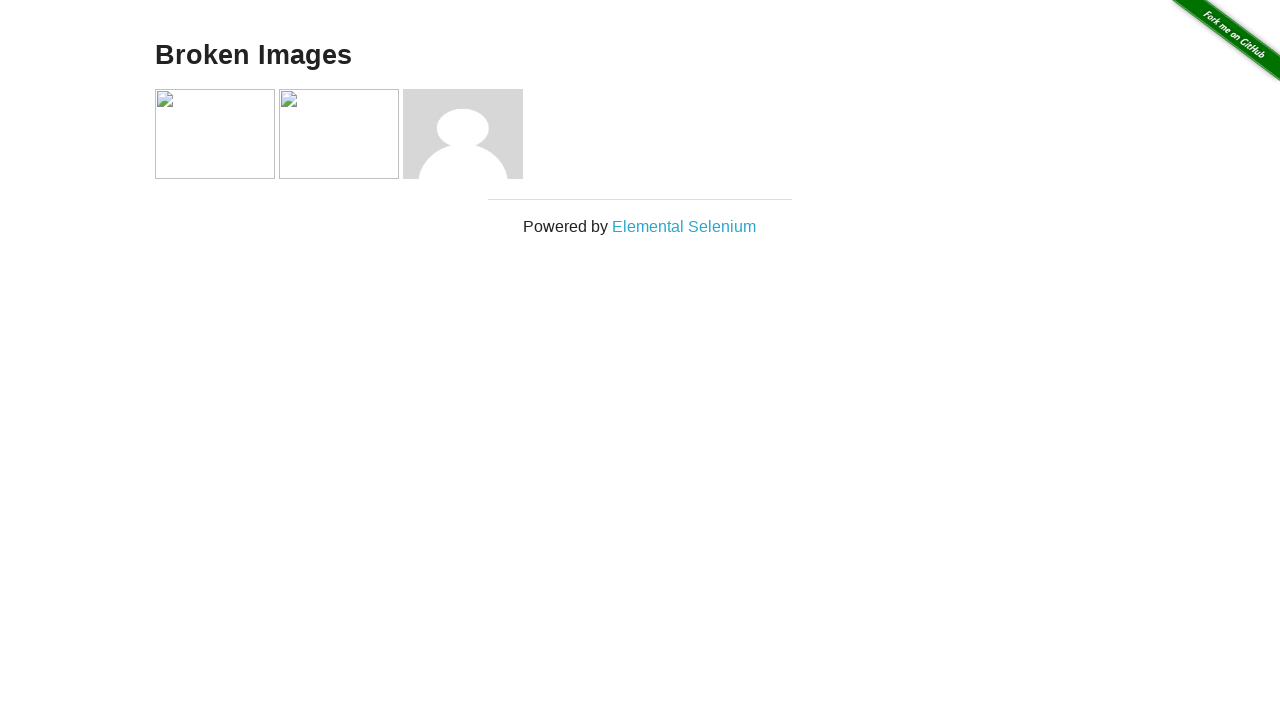

Broken images page loaded with images present
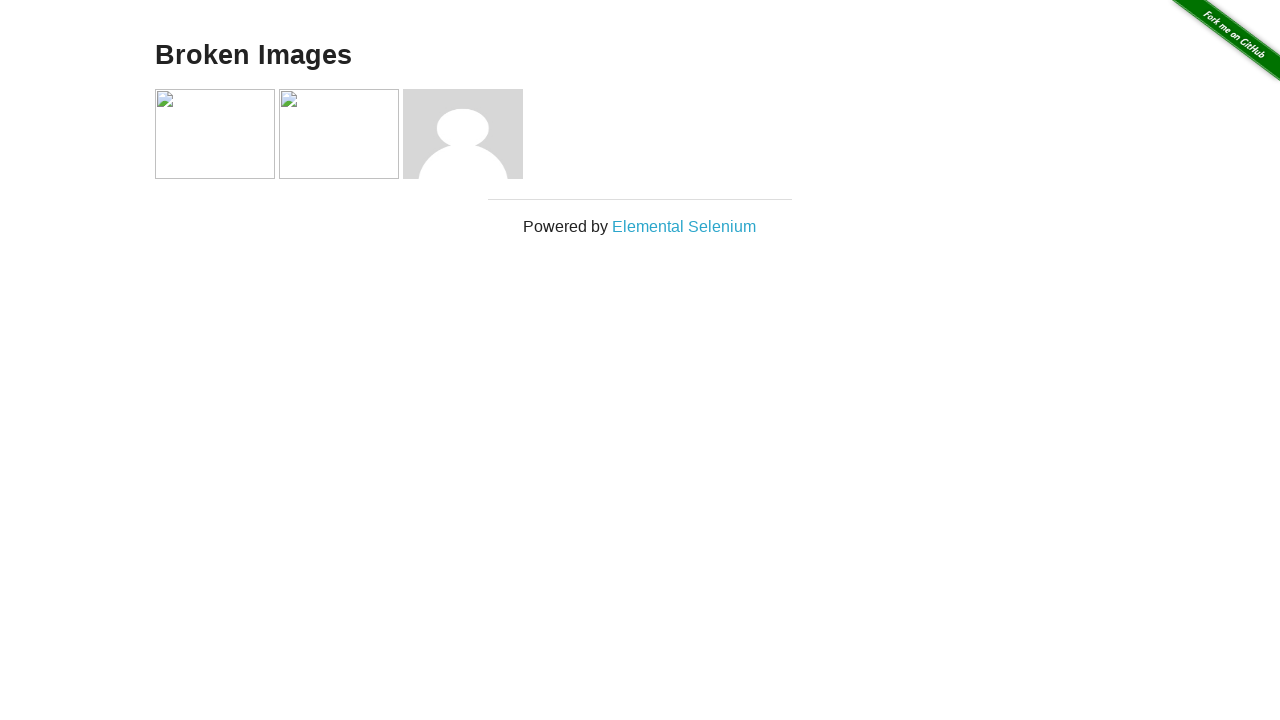

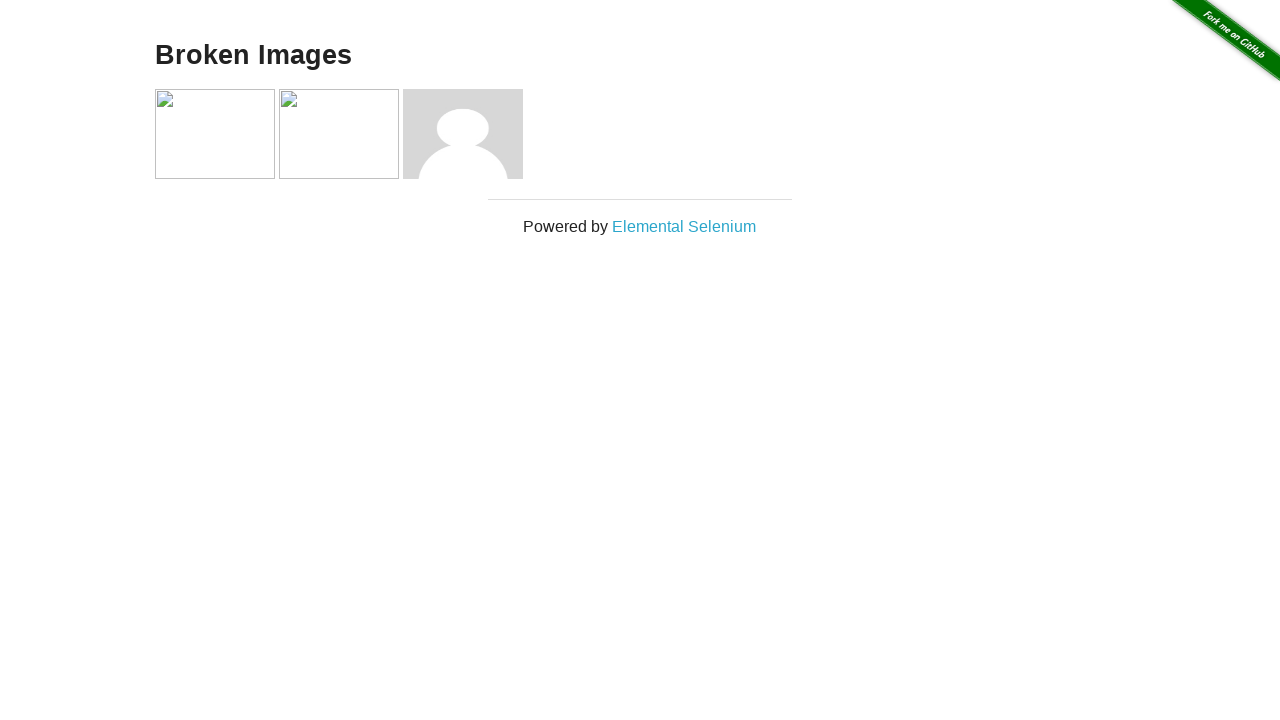